Tests the DeepAI text-to-image generation tool by entering a text prompt, submitting it, and waiting for the generated image to appear in the results area.

Starting URL: https://deepai.org/machine-learning-model/text2img

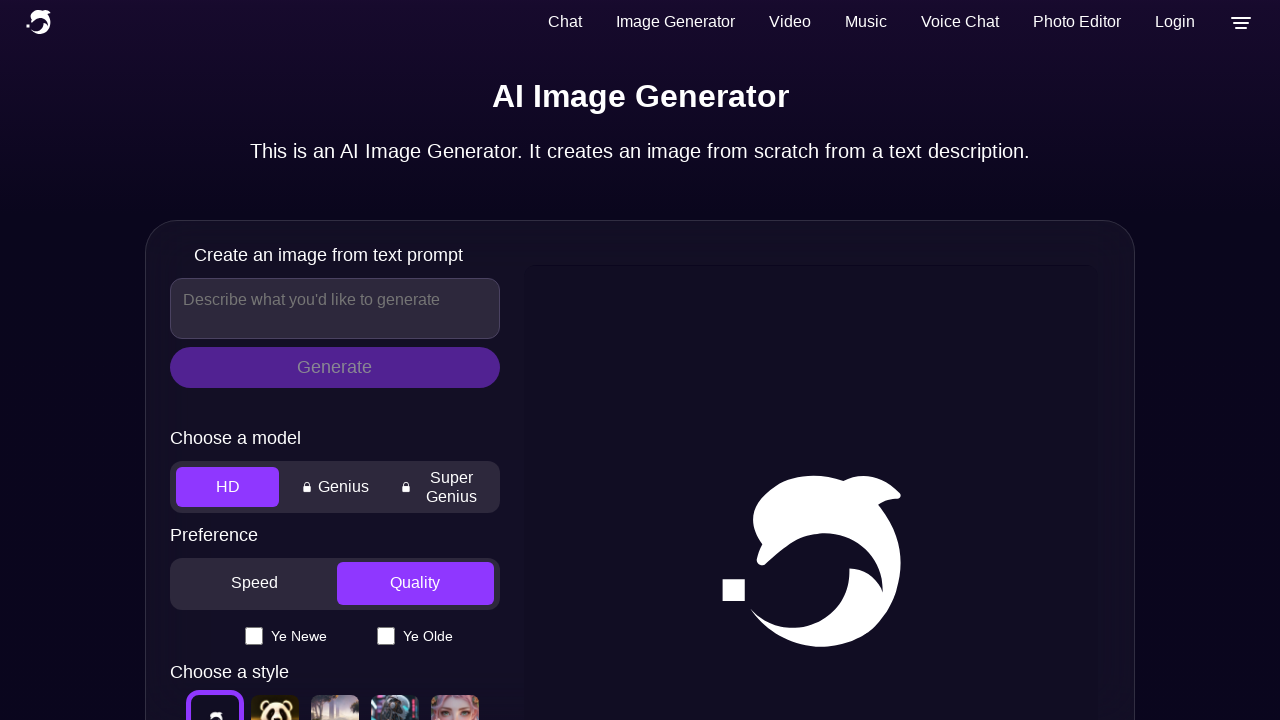

Text input field loaded on DeepAI text-to-image page
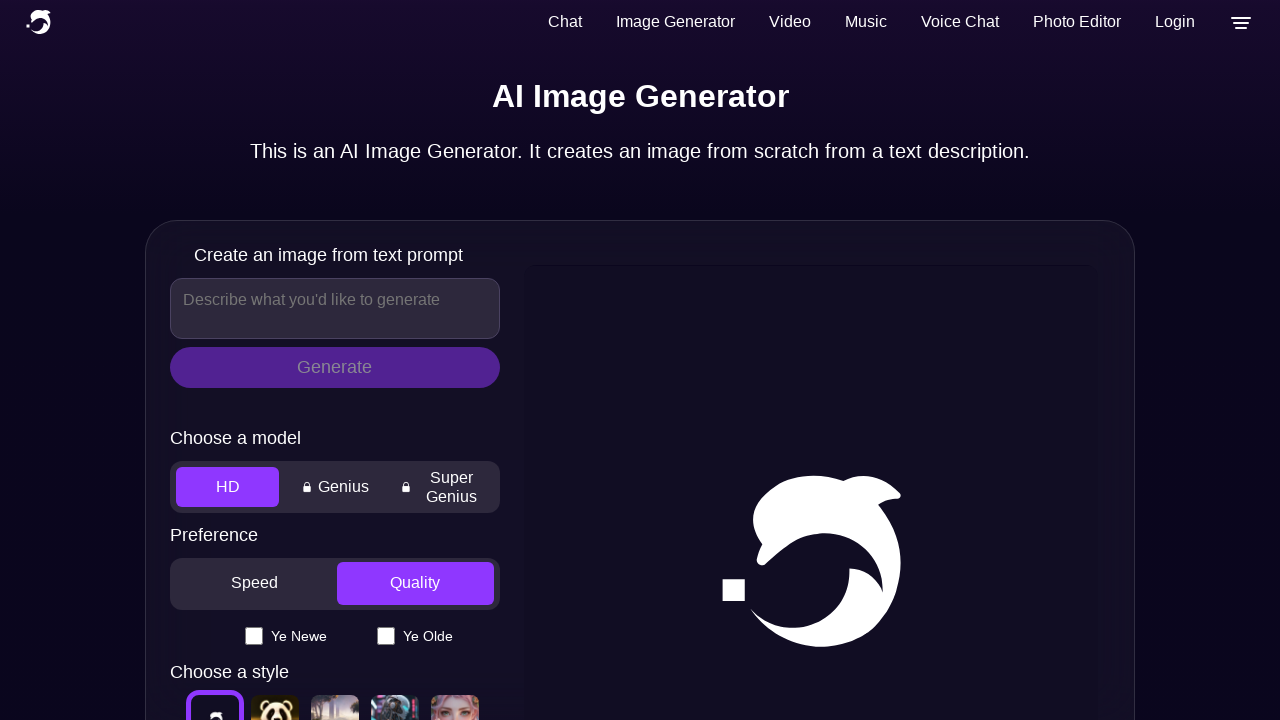

Filled prompt input field with text: 'a serene mountain landscape at sunset with clouds' on .model-input-text-input
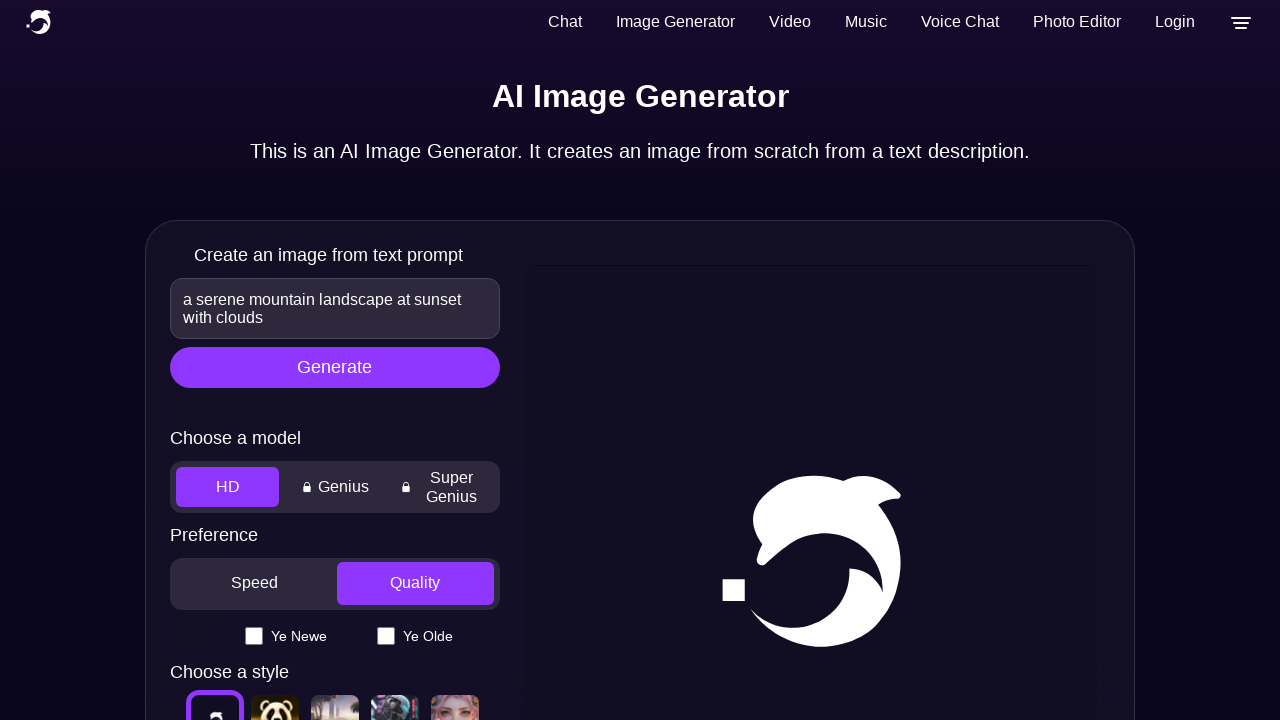

Clicked submit button to generate image at (335, 367) on #modelSubmitButton
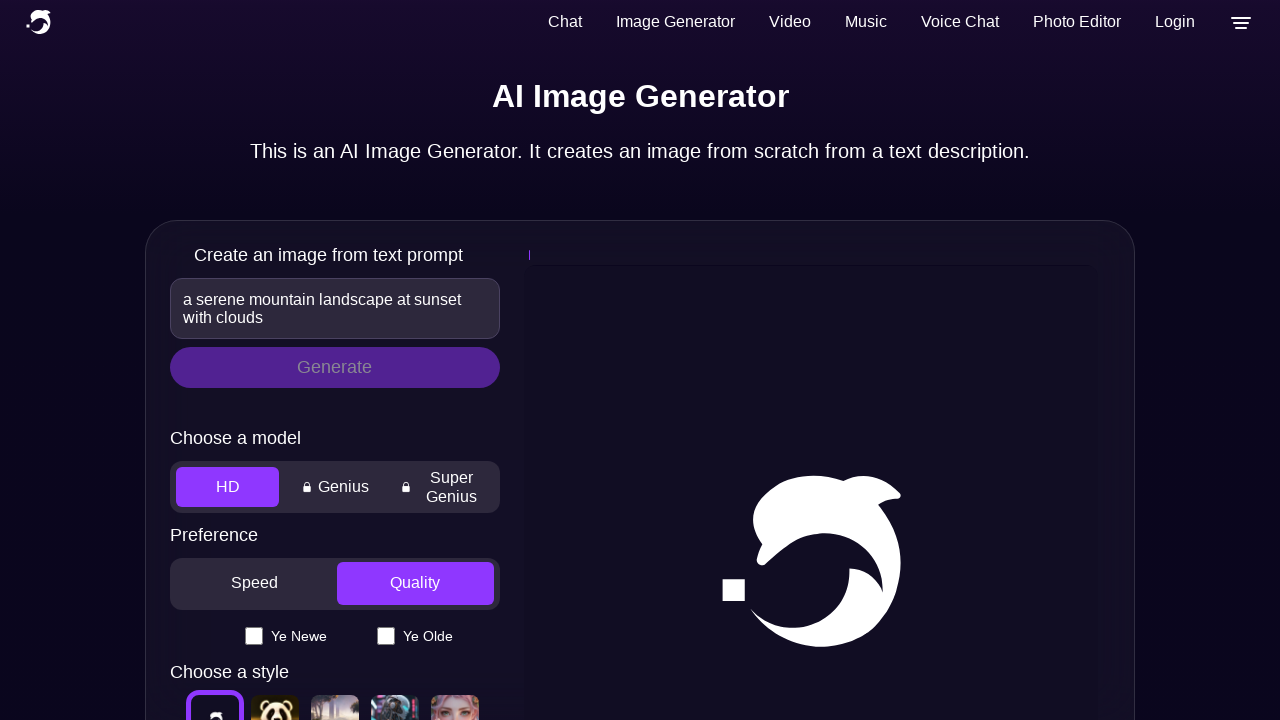

Generated image appeared in results area
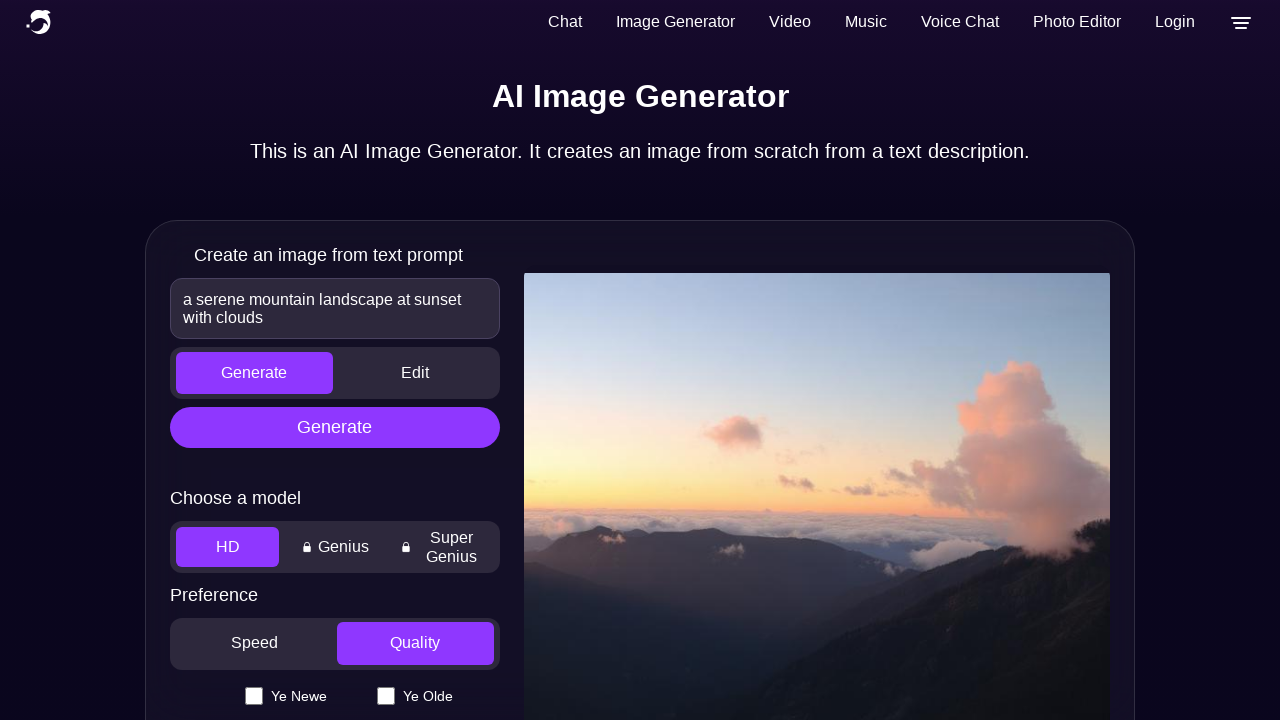

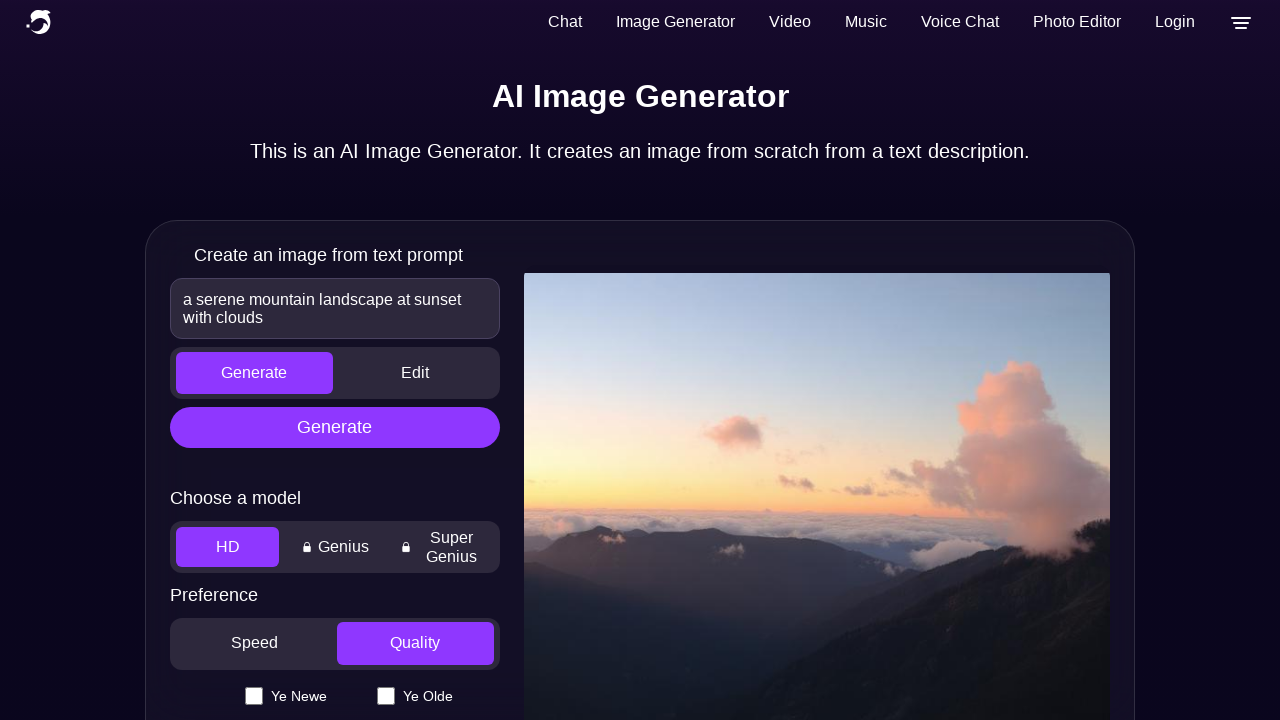